Tests application behavior when specific network requests (containing "GetBook") are blocked/failed. Navigates to an Angular demo app, sets up network interception to fail matching requests, and clicks a primary button.

Starting URL: https://rahulshettyacademy.com/angularAppdemo/

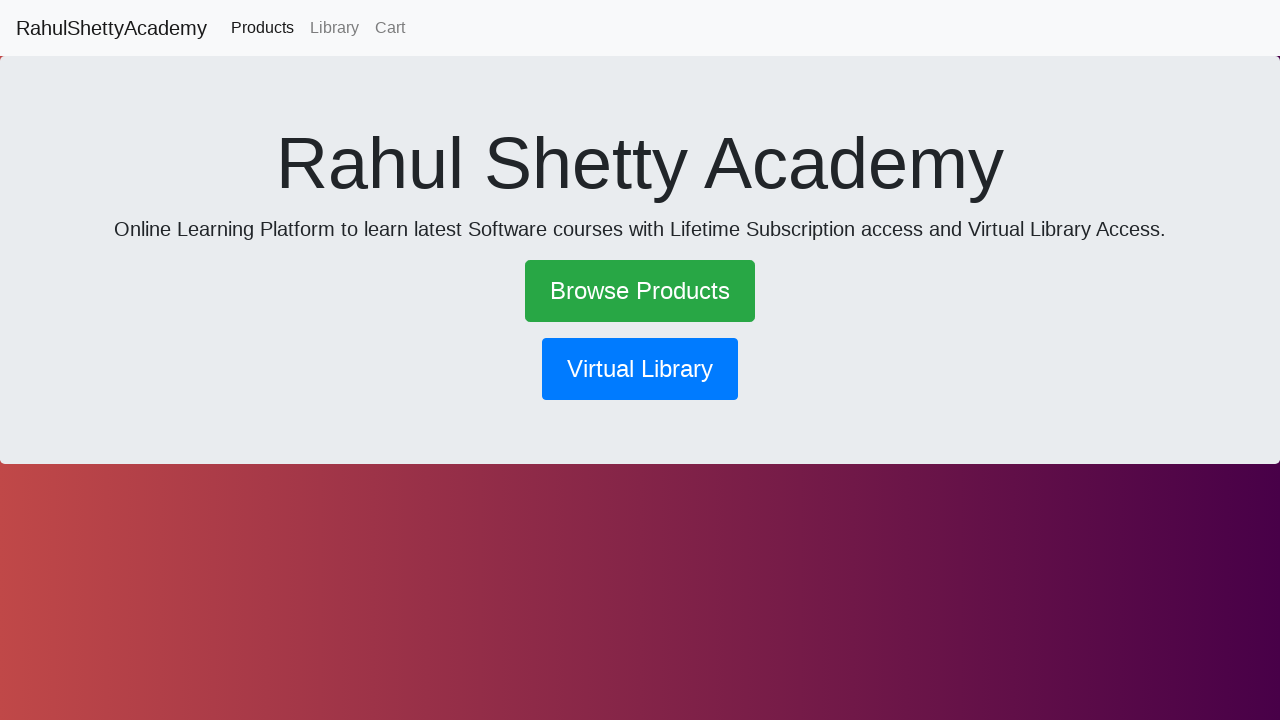

Navigated to Angular demo app at https://rahulshettyacademy.com/angularAppdemo/
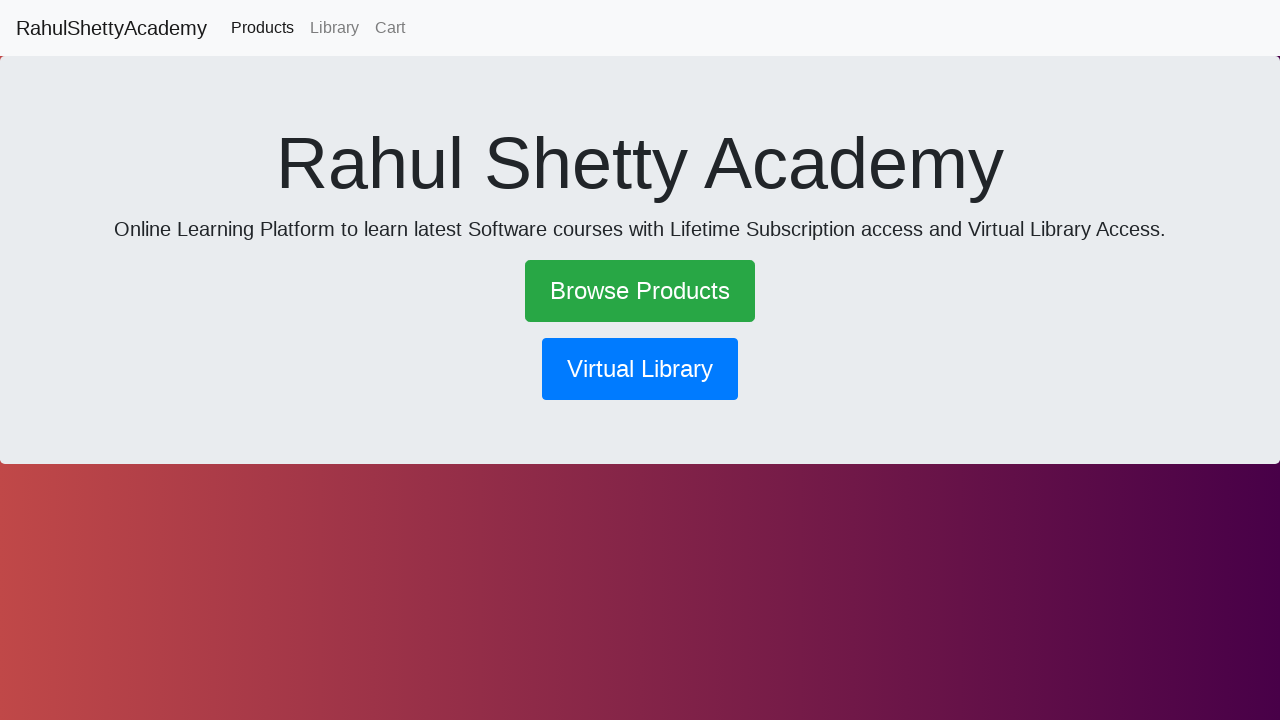

Set up network interception to fail requests containing 'GetBook'
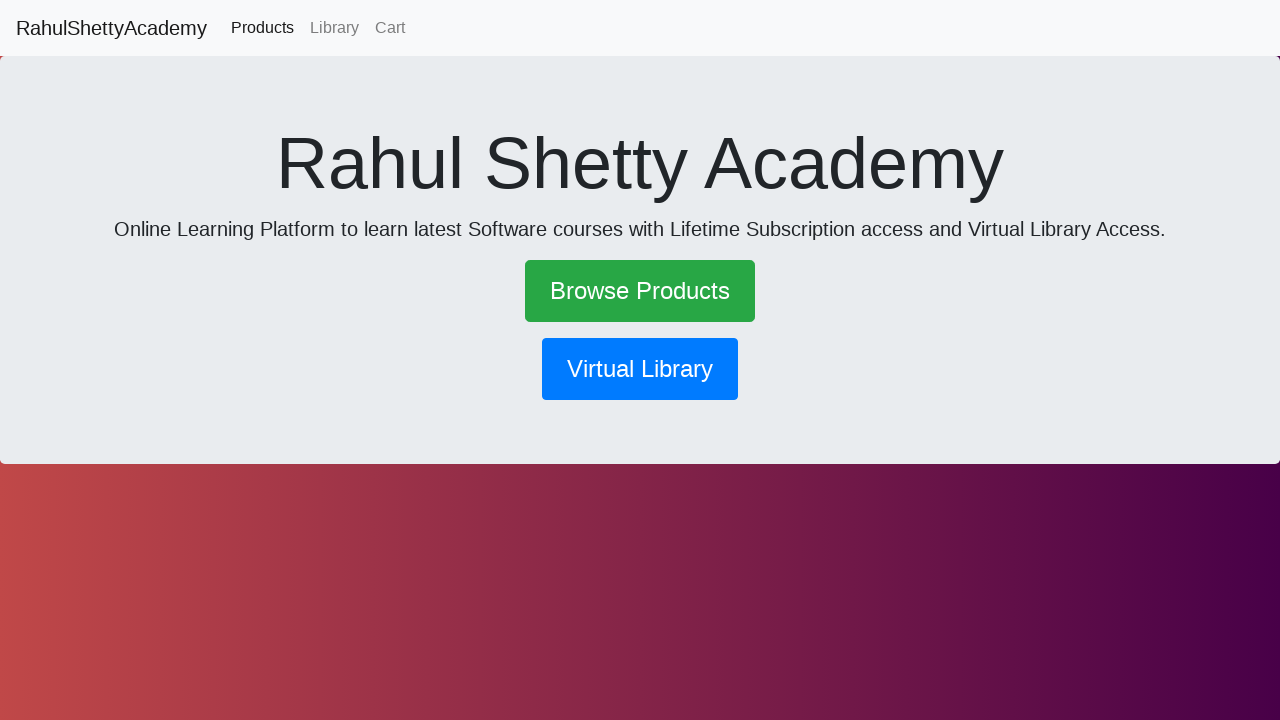

Clicked the primary button to trigger action at (640, 369) on .btn.btn-primary
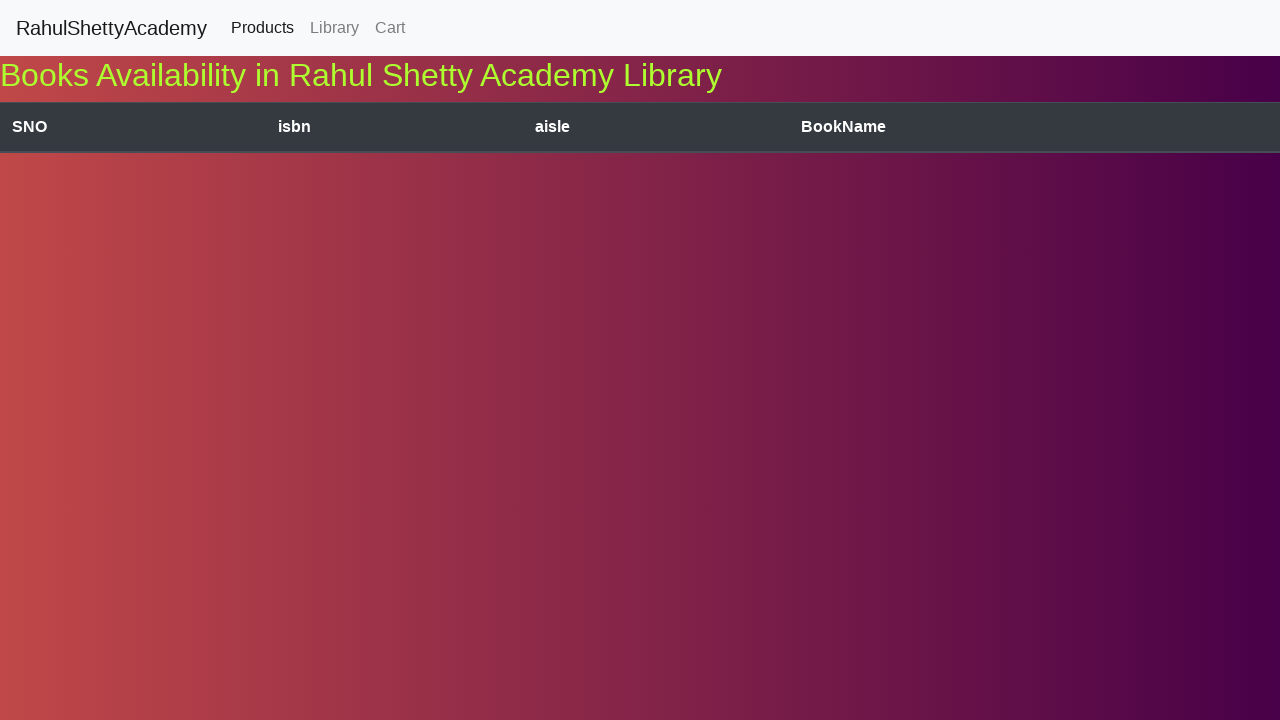

Waited 2 seconds for page to process the failed request
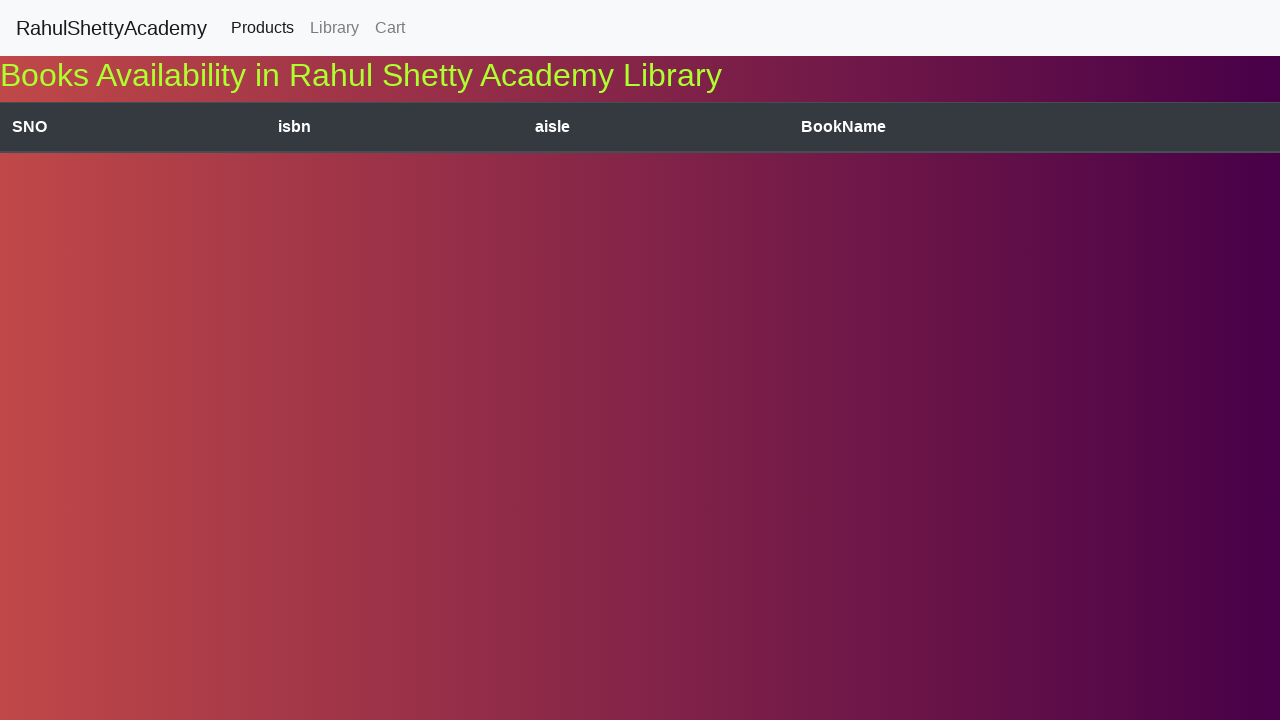

Verified page title: AppDevTest
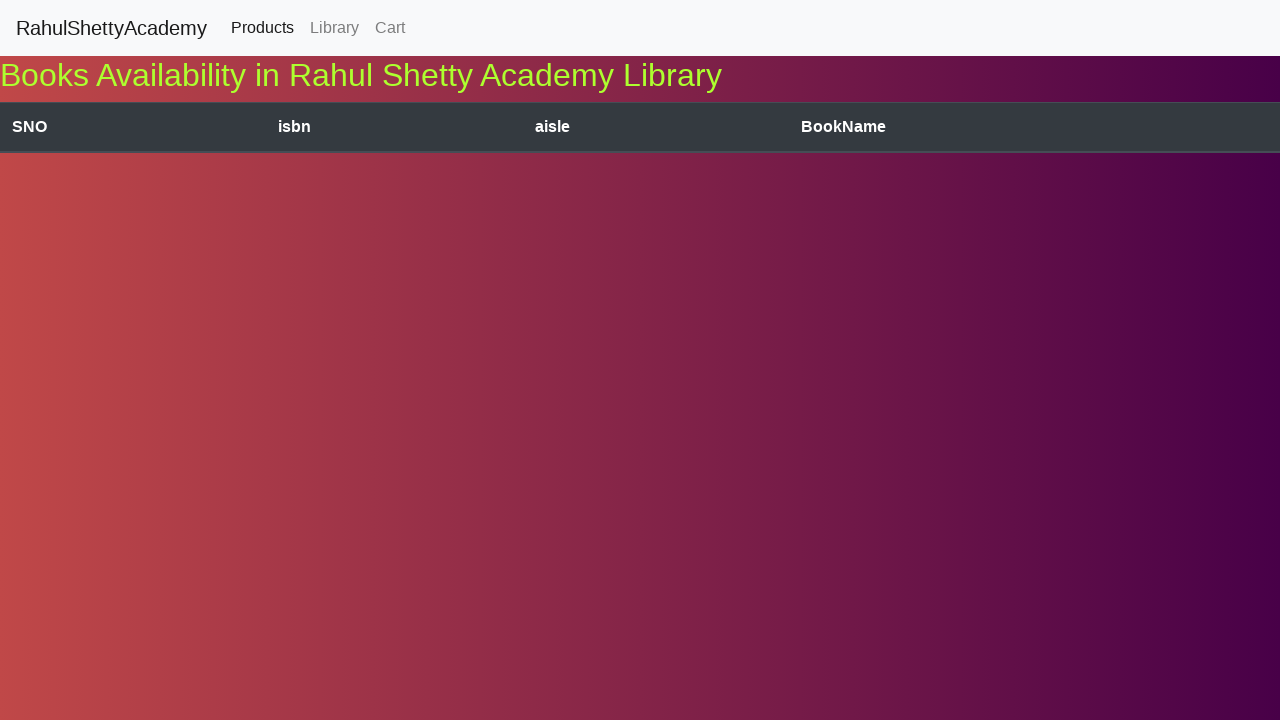

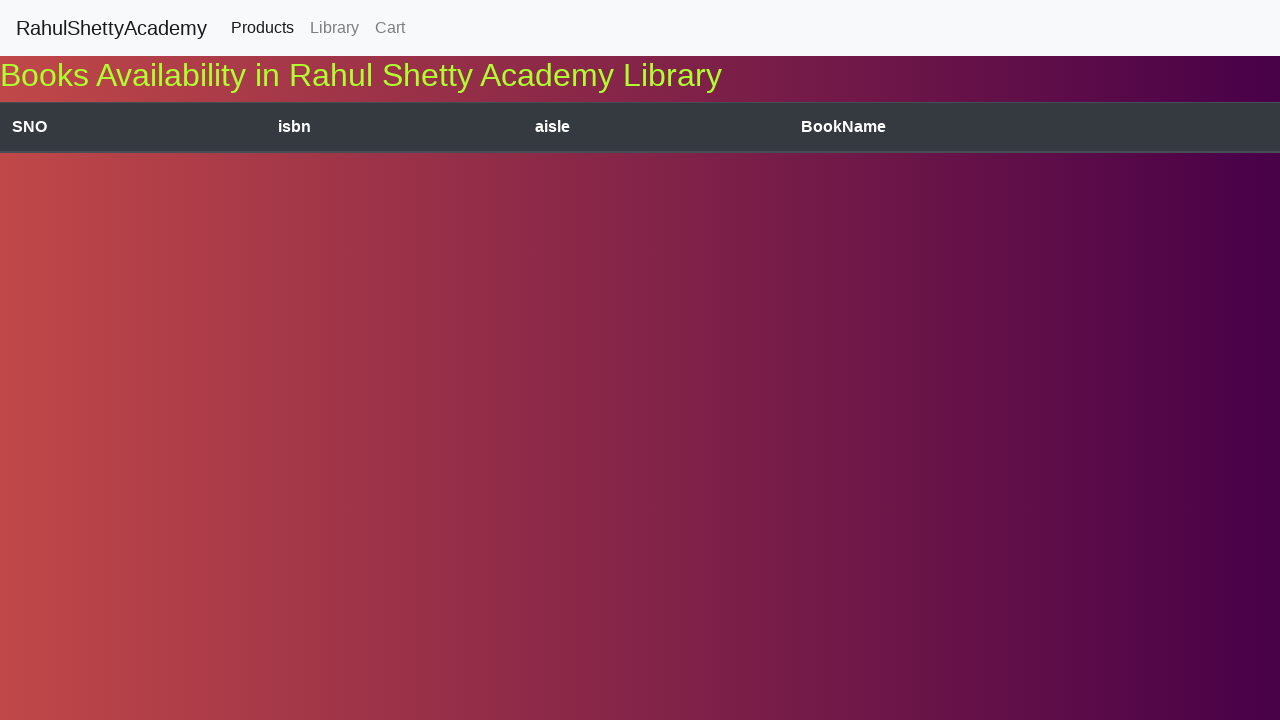